Tests floating menu page by navigating to it, scrolling down, and verifying the menu remains visible

Starting URL: https://the-internet.herokuapp.com/

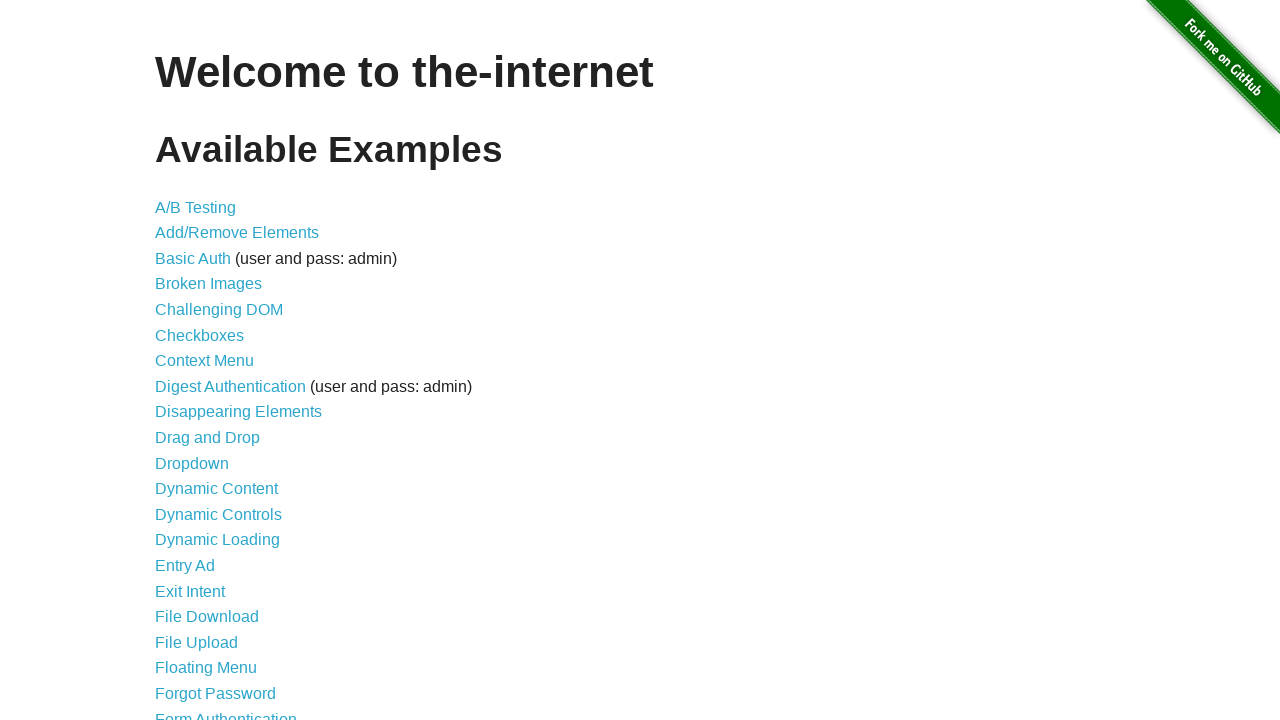

Floating menu link selector loaded
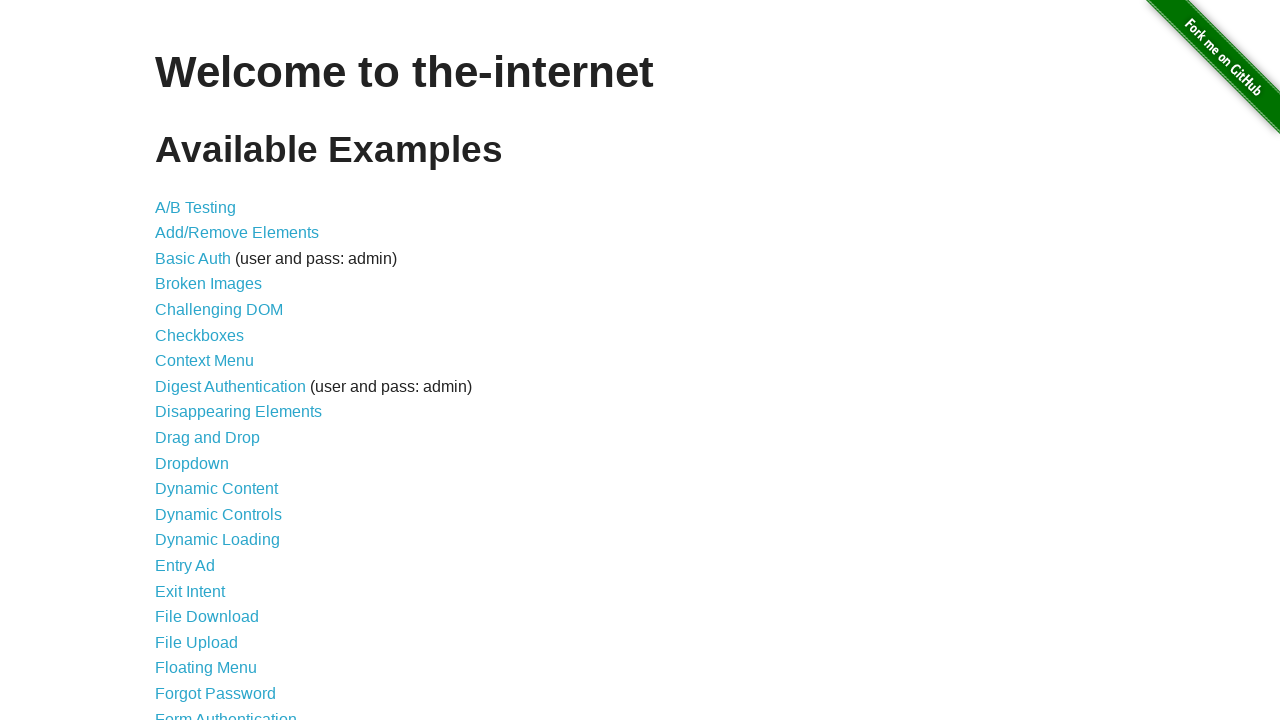

Clicked floating menu link to navigate to the page at (206, 668) on a[href='/floating_menu']
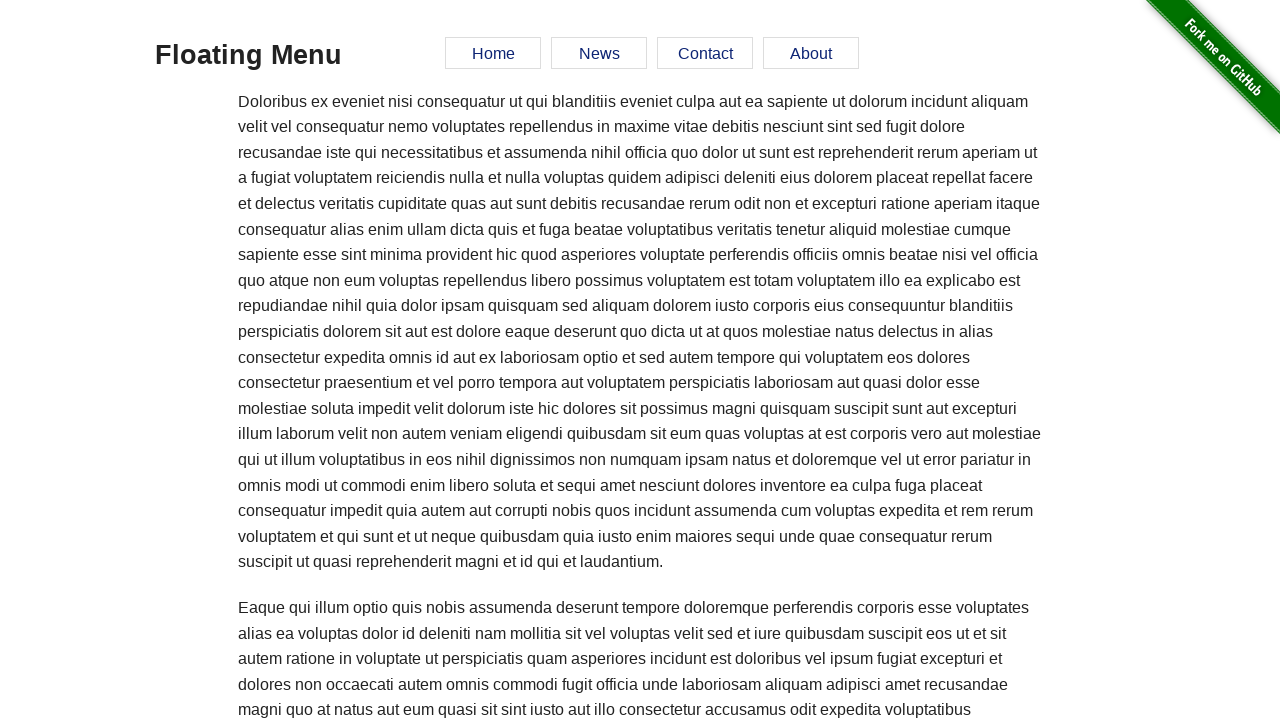

Floating menu element is visible on the page
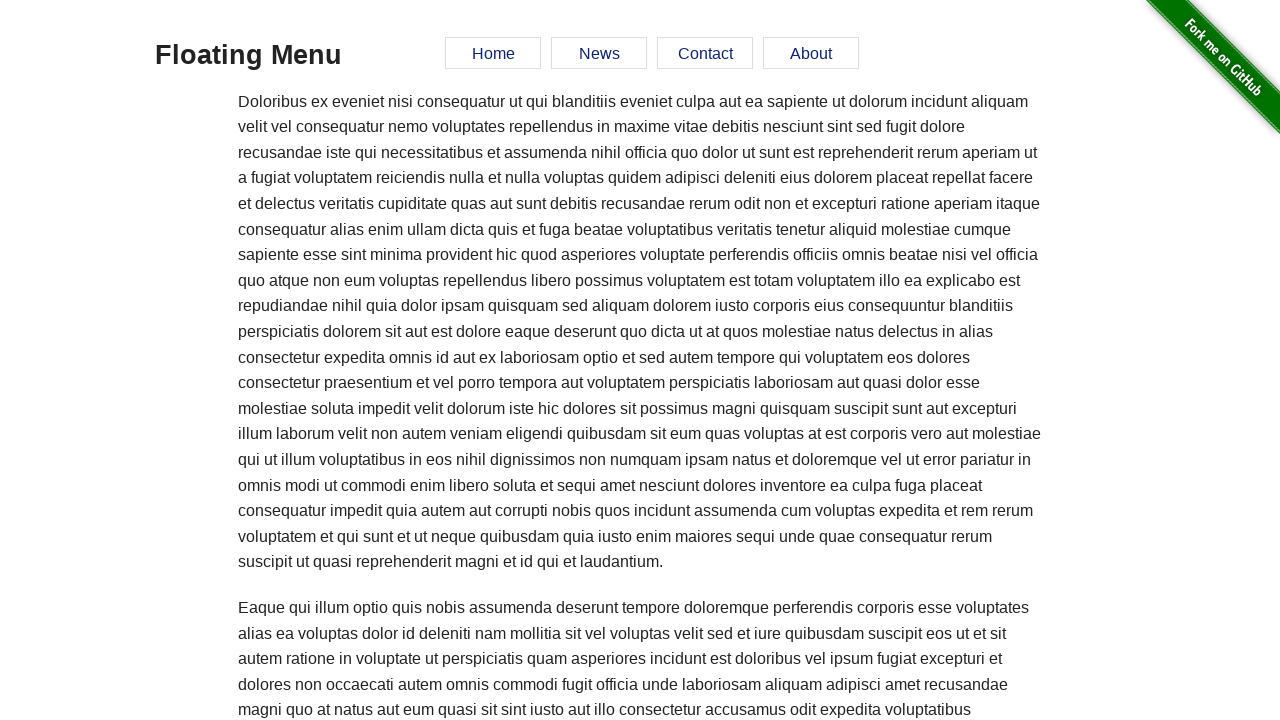

Scrolled down to external link element at bottom of page
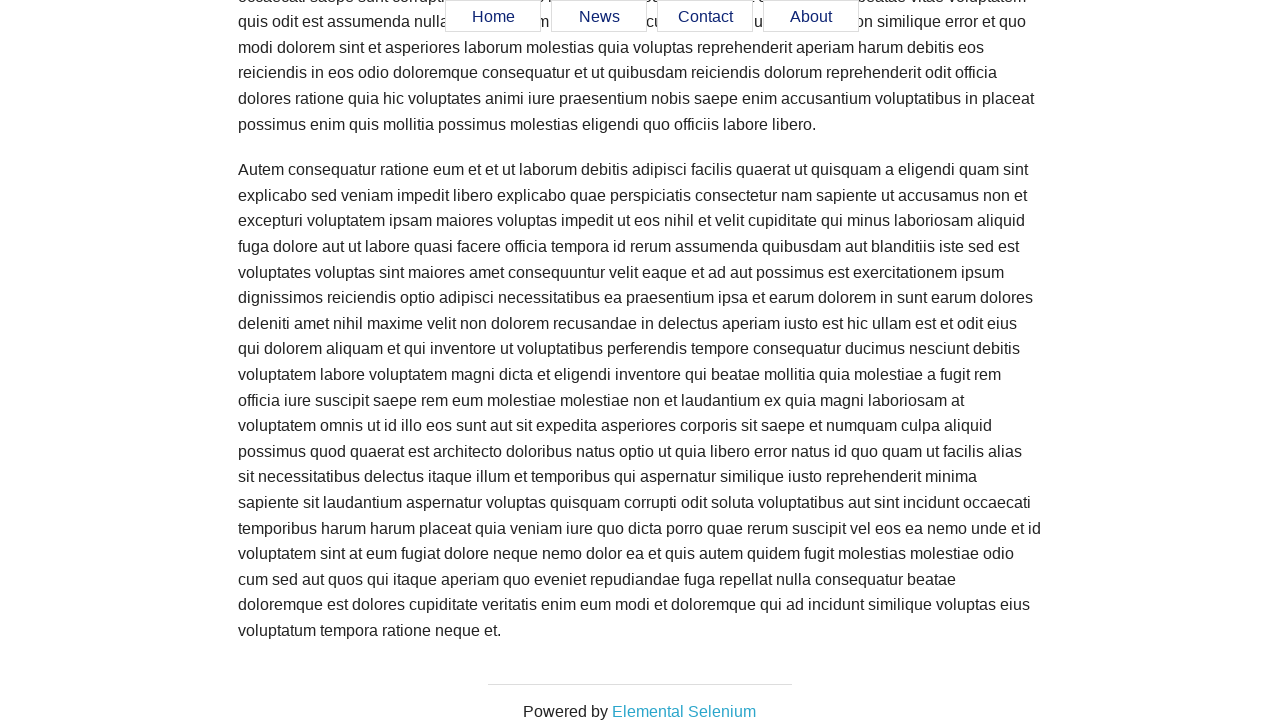

Confirmed floating menu remains visible after scrolling
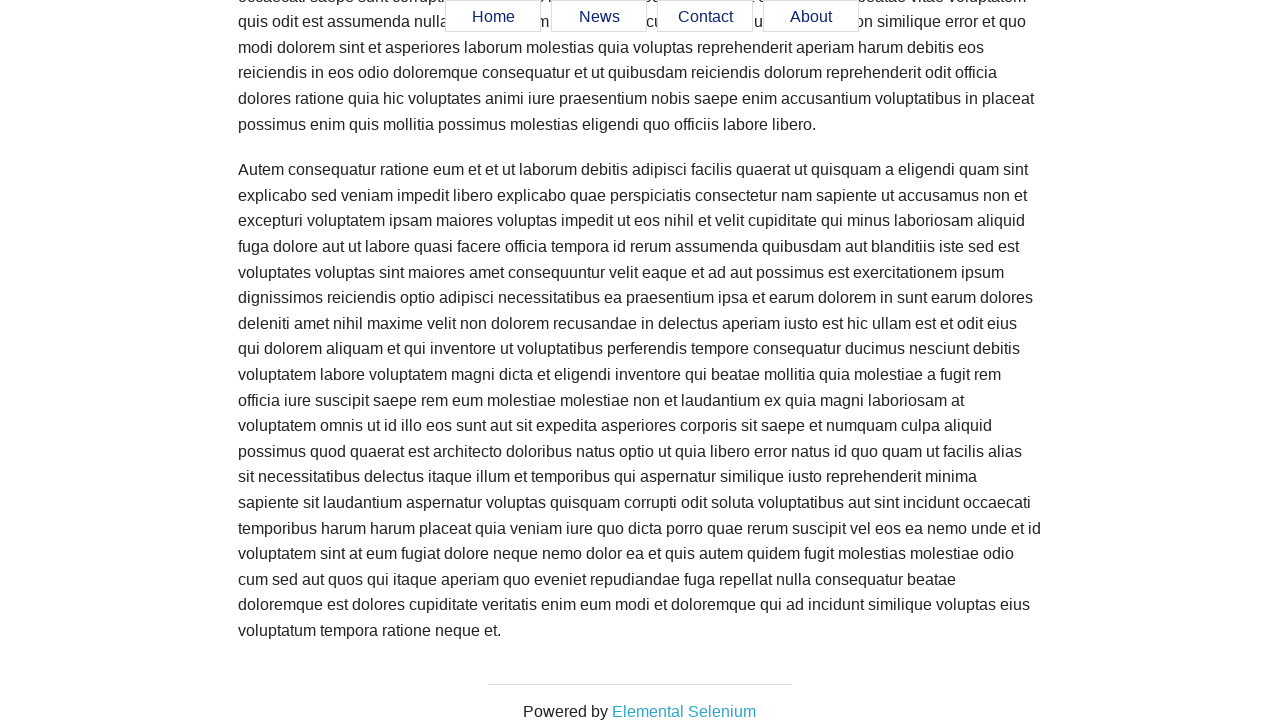

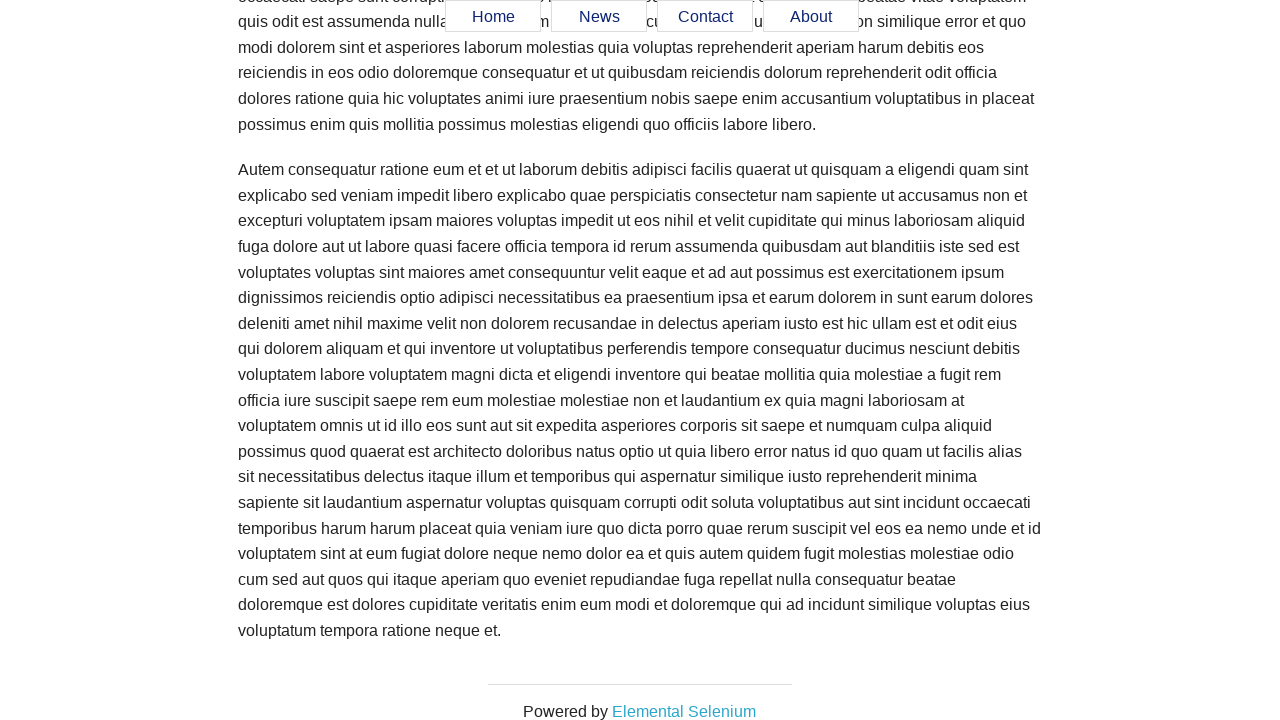